Tests that clicking on the Flights tab and selecting Round Trip option enables the fieldset for return date selection

Starting URL: https://www.booking.com/

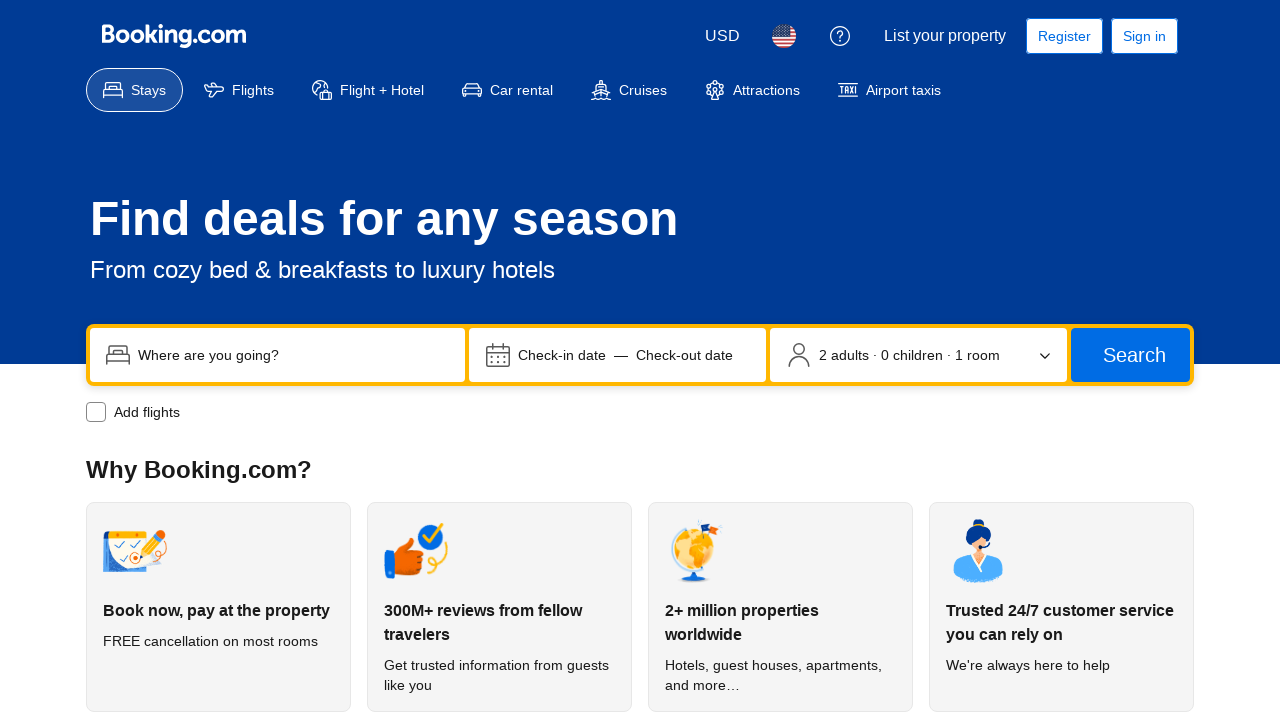

Clicked on body to dismiss any popups at (640, 360) on body
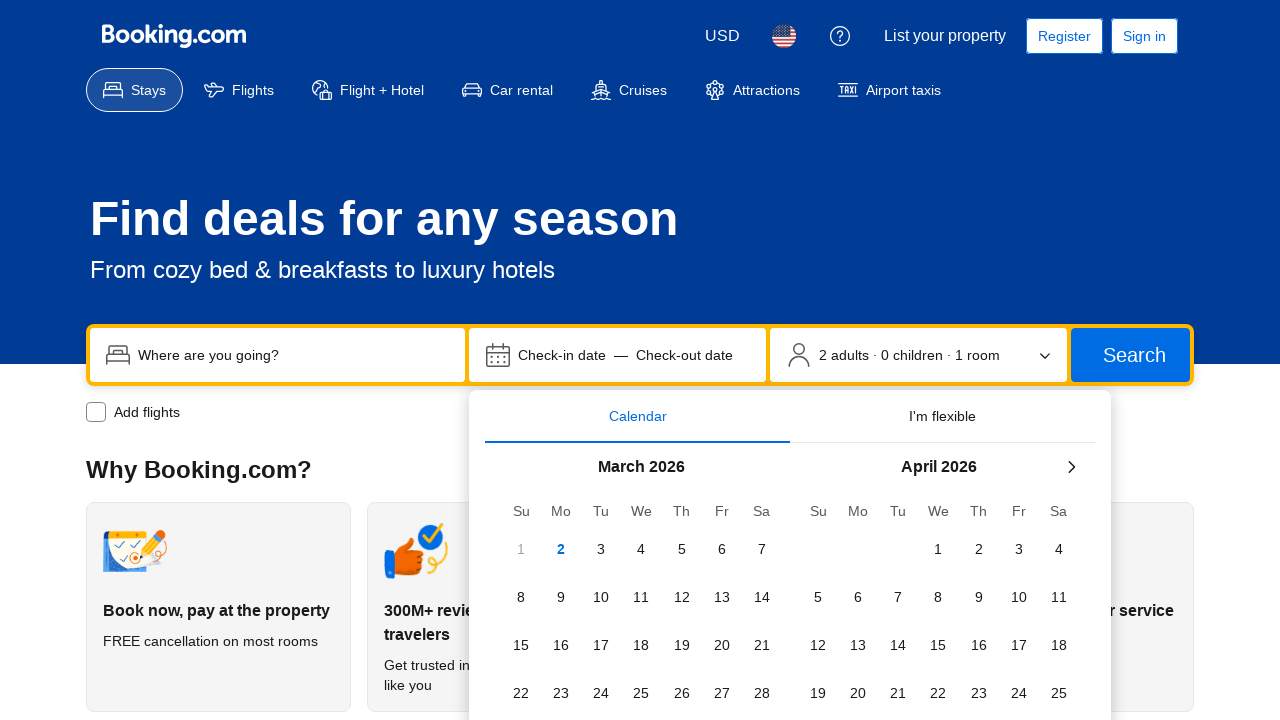

Clicked on Flights tab at (239, 90) on #flights
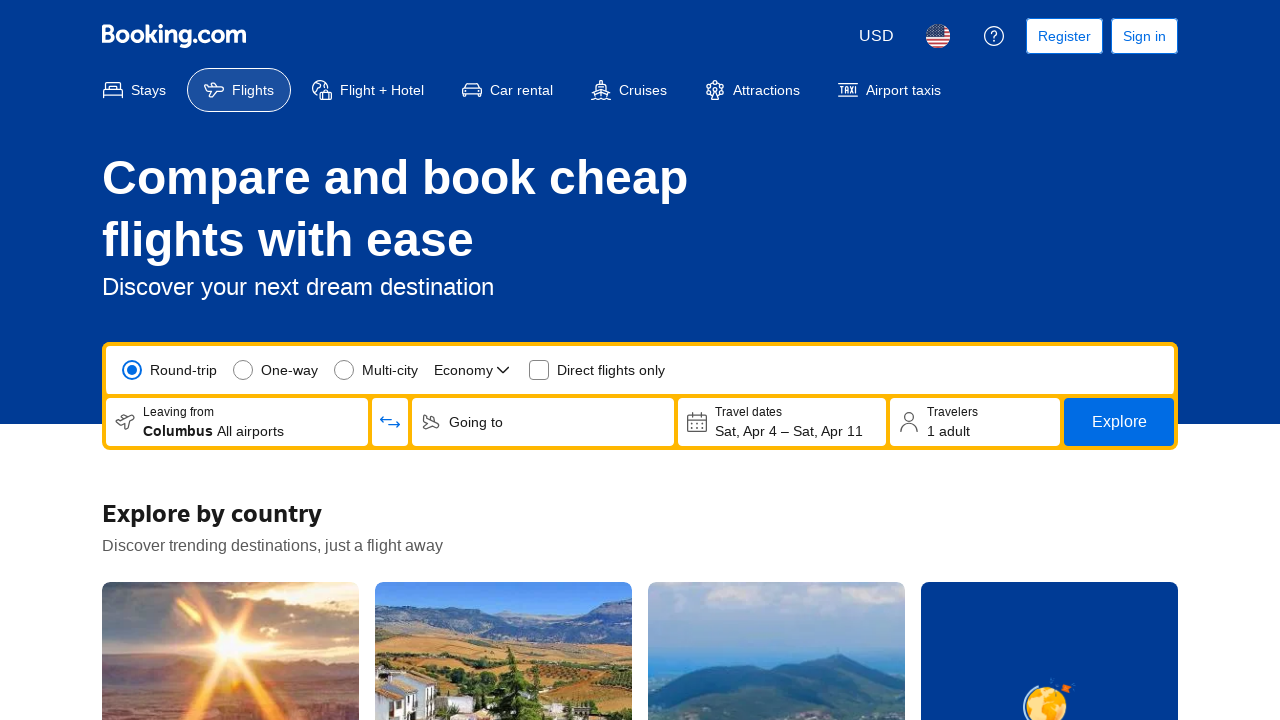

Selected Round Trip option to enable return date field at (270, 370) on fieldset
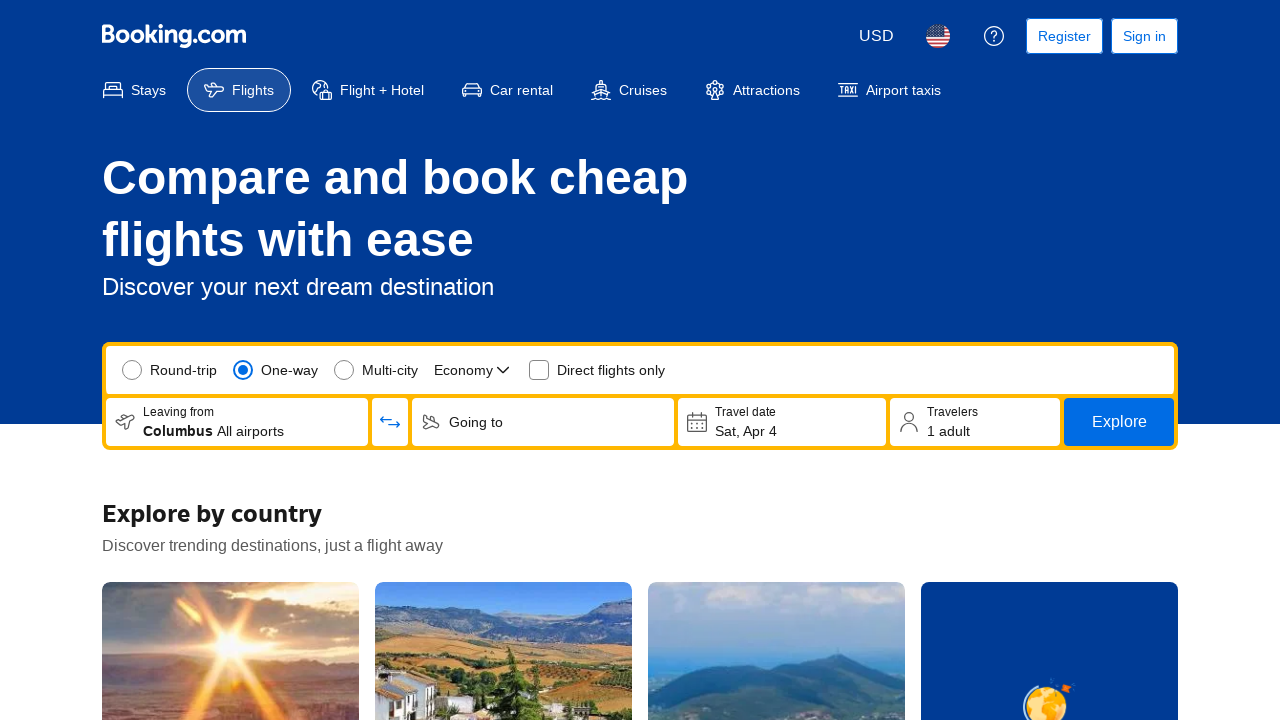

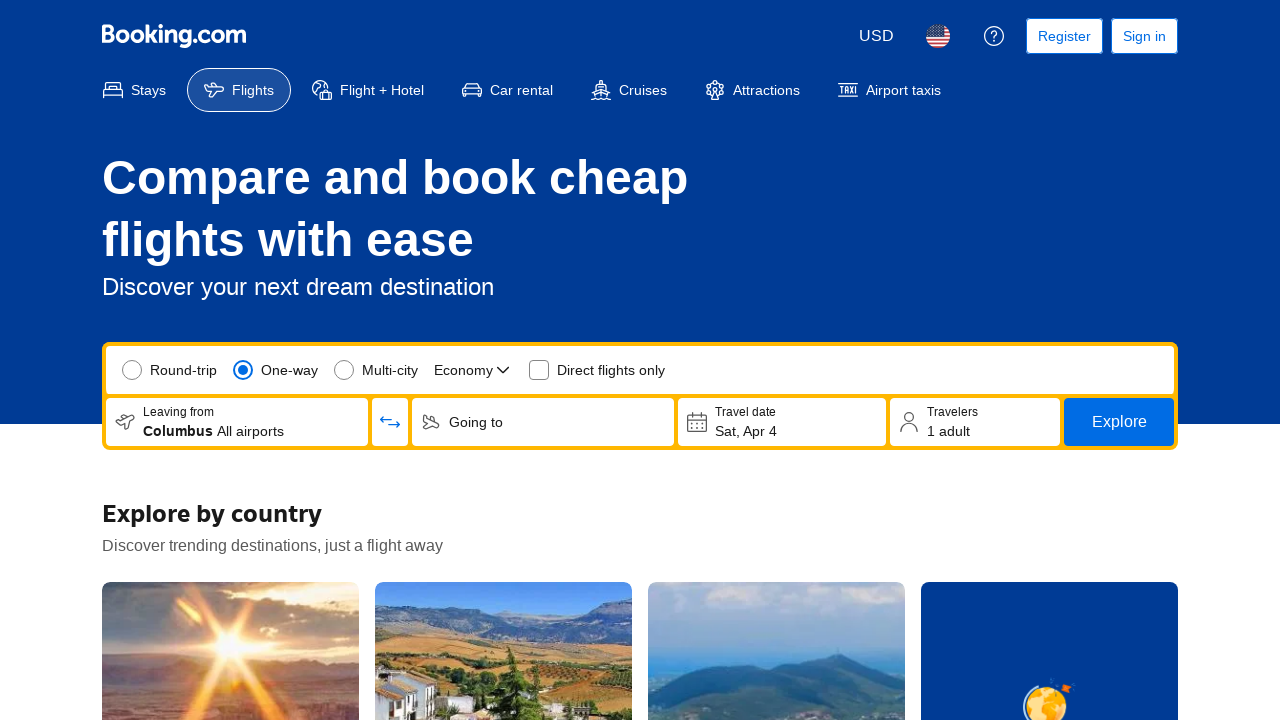